Tests browser alert handling by clicking a confirm button, dismissing the alert popup, and then navigating to the Browser Windows section.

Starting URL: https://demoqa.com/alerts

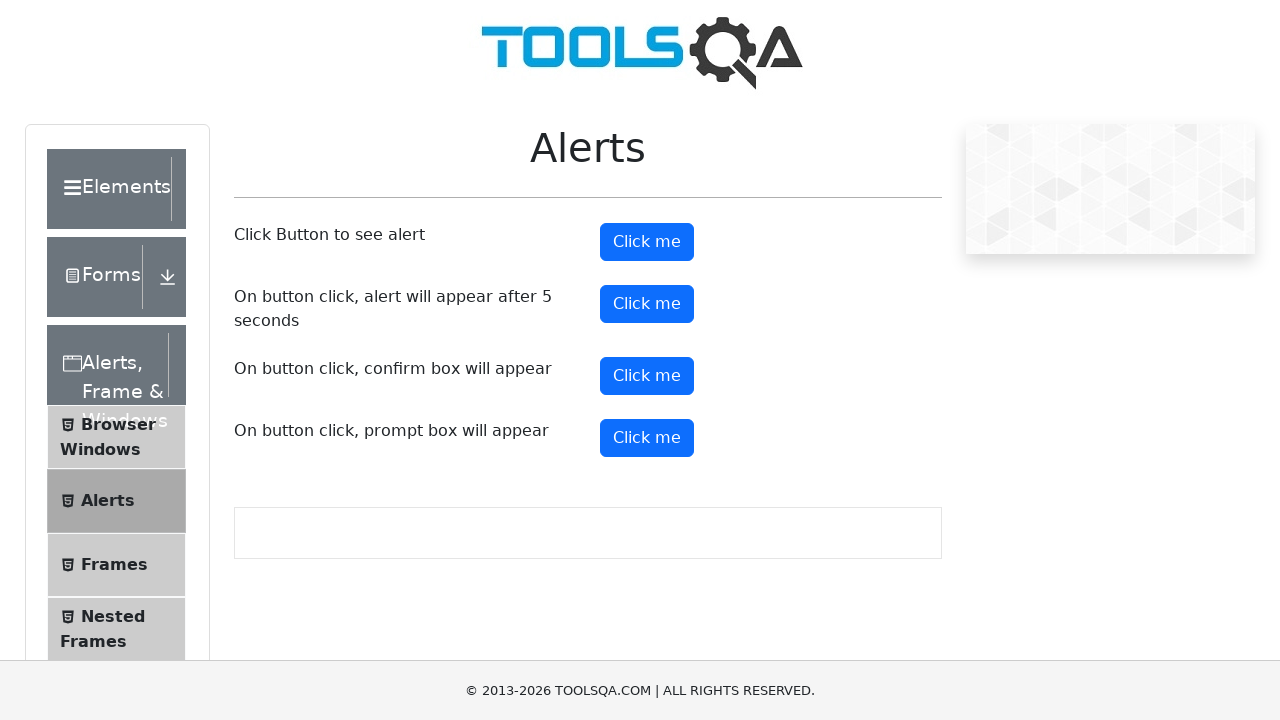

Clicked confirm button to trigger alert at (647, 376) on button#confirmButton
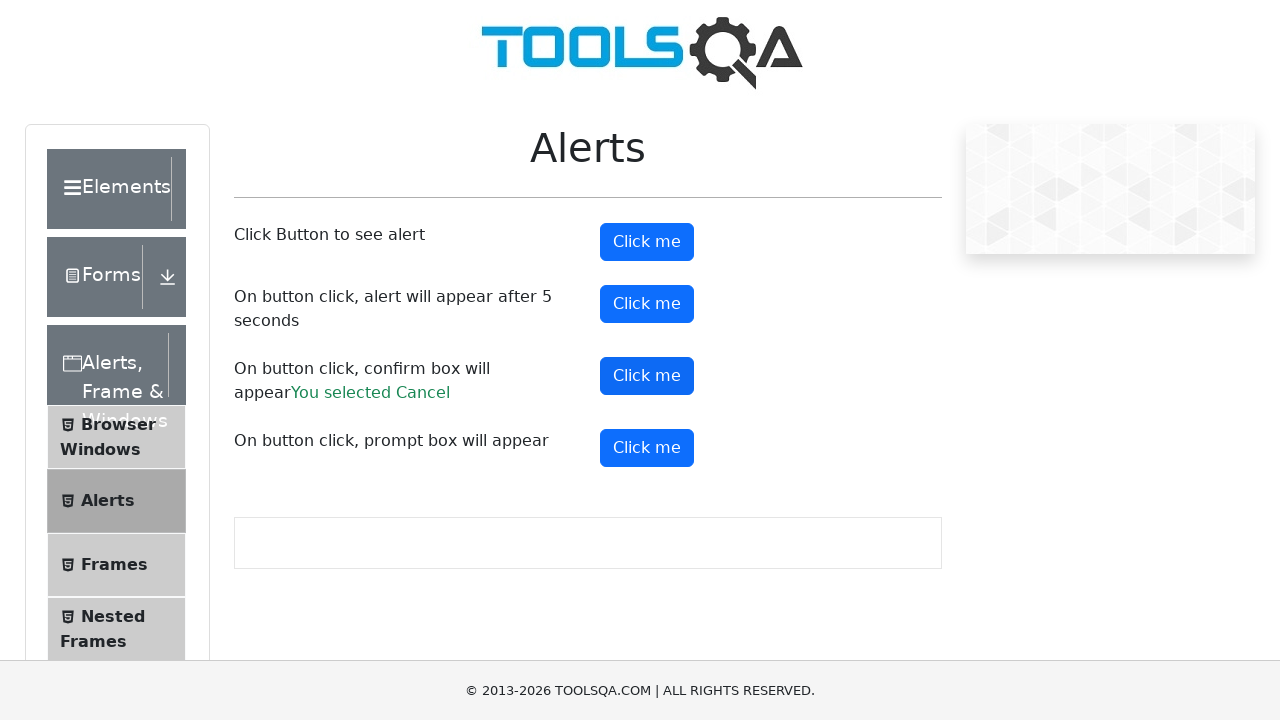

Set up dialog handler to dismiss alert popup
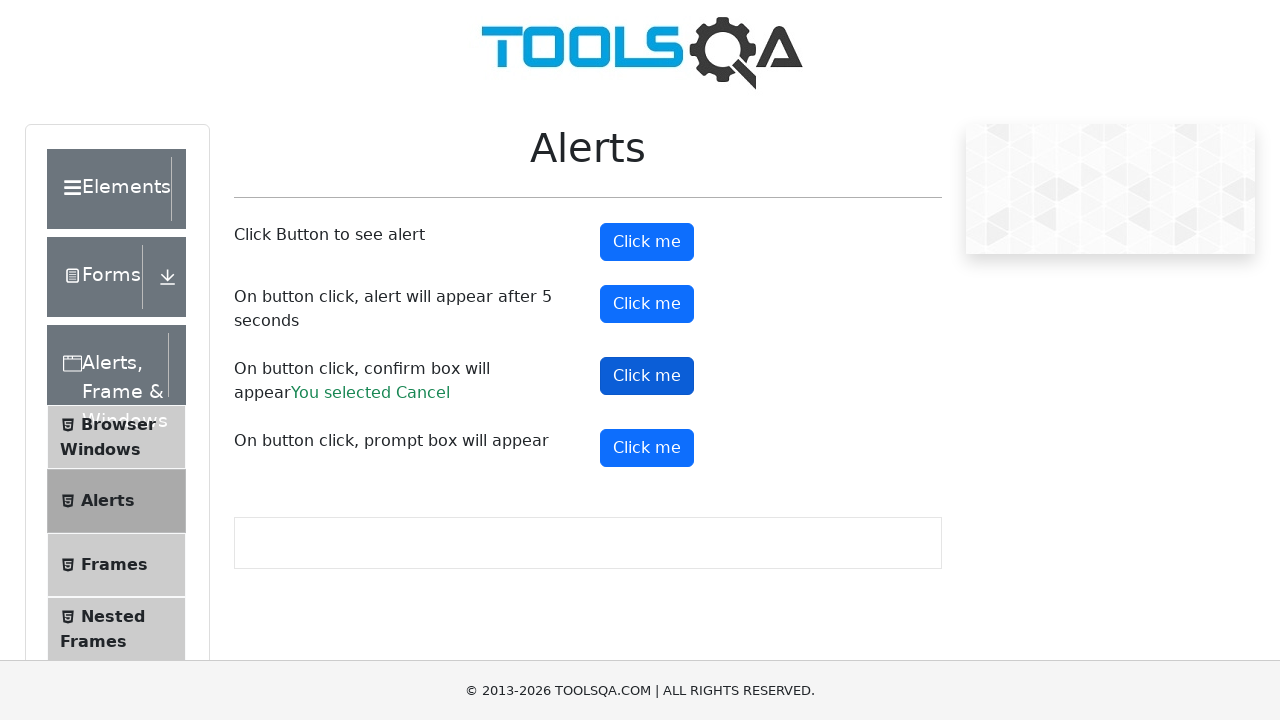

Waited for dialog to be handled
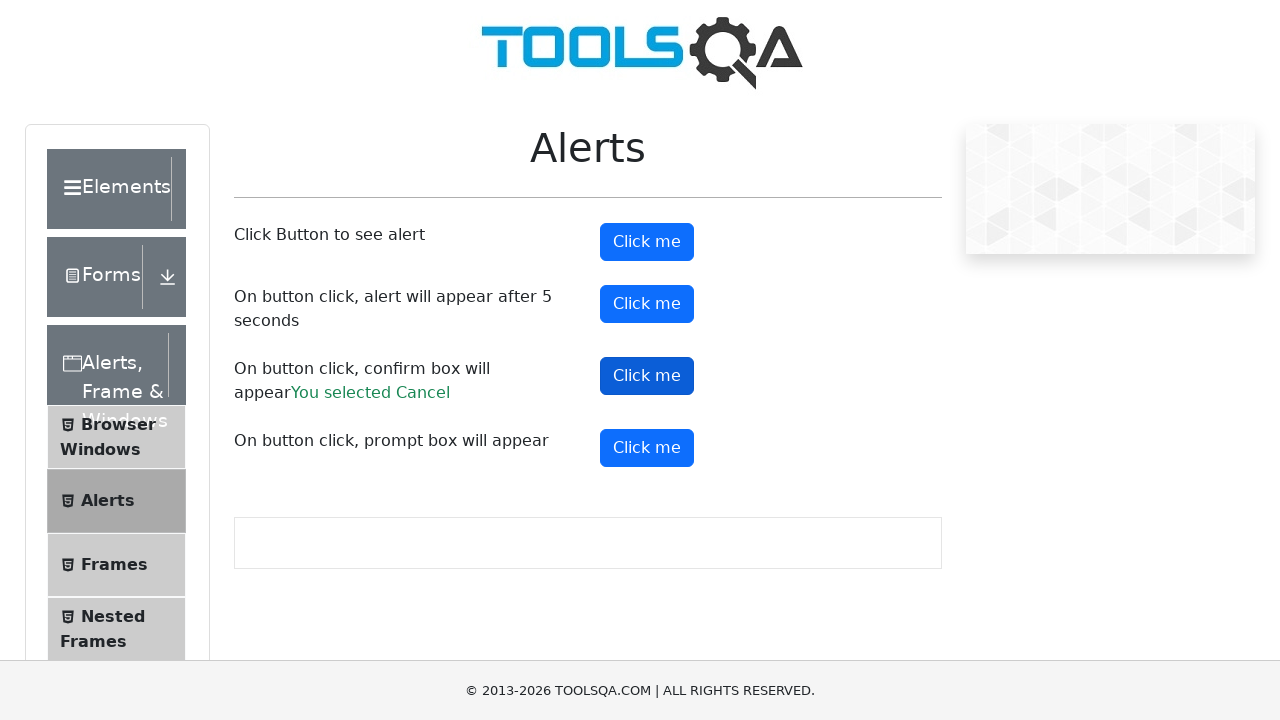

Clicked Browser Windows menu item at (118, 424) on xpath=//span[text()='Browser Windows']
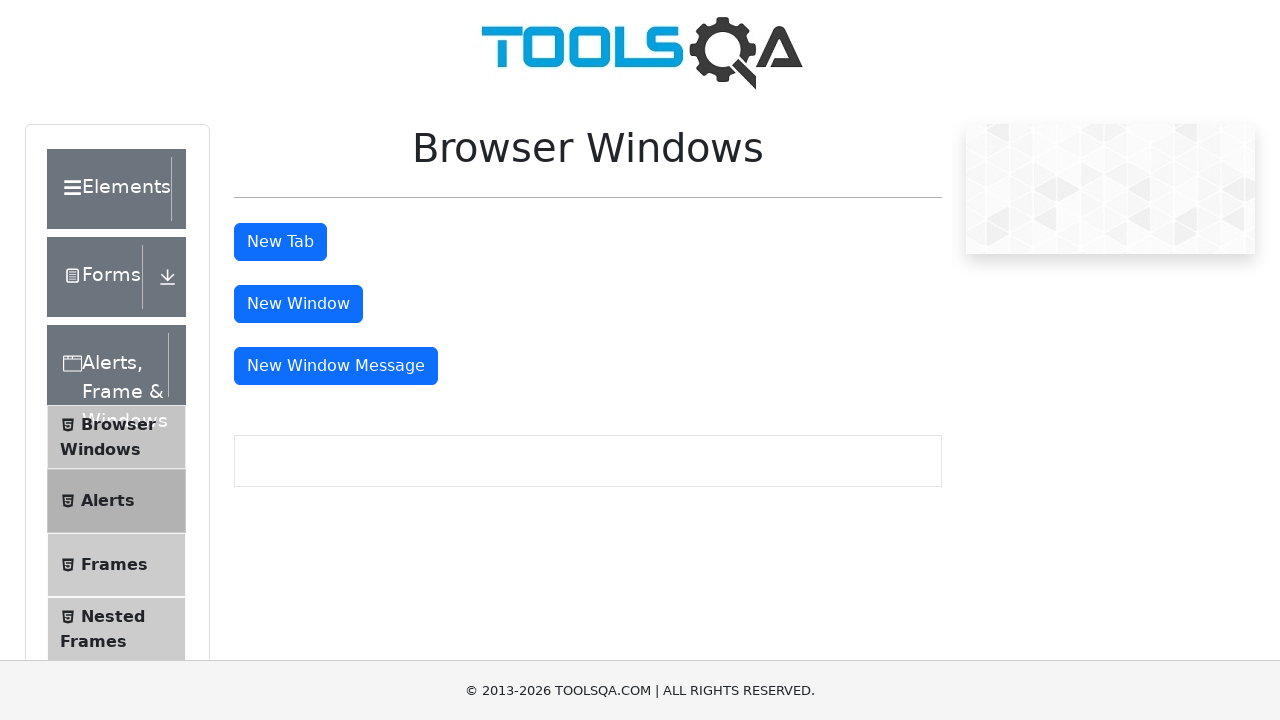

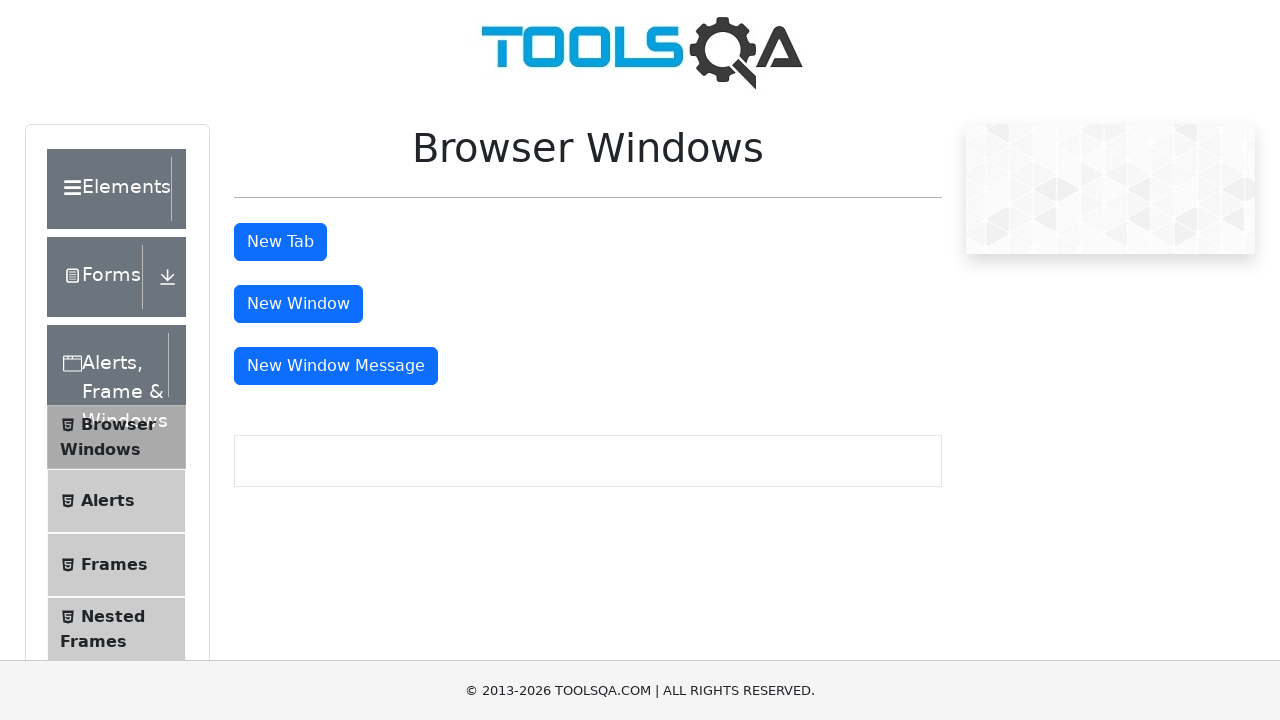